Tests the whiteboard application by creating a named board, using the text tool to enter text, and then using the eraser tool to attempt to erase content.

Starting URL: https://wbo.ophir.dev/

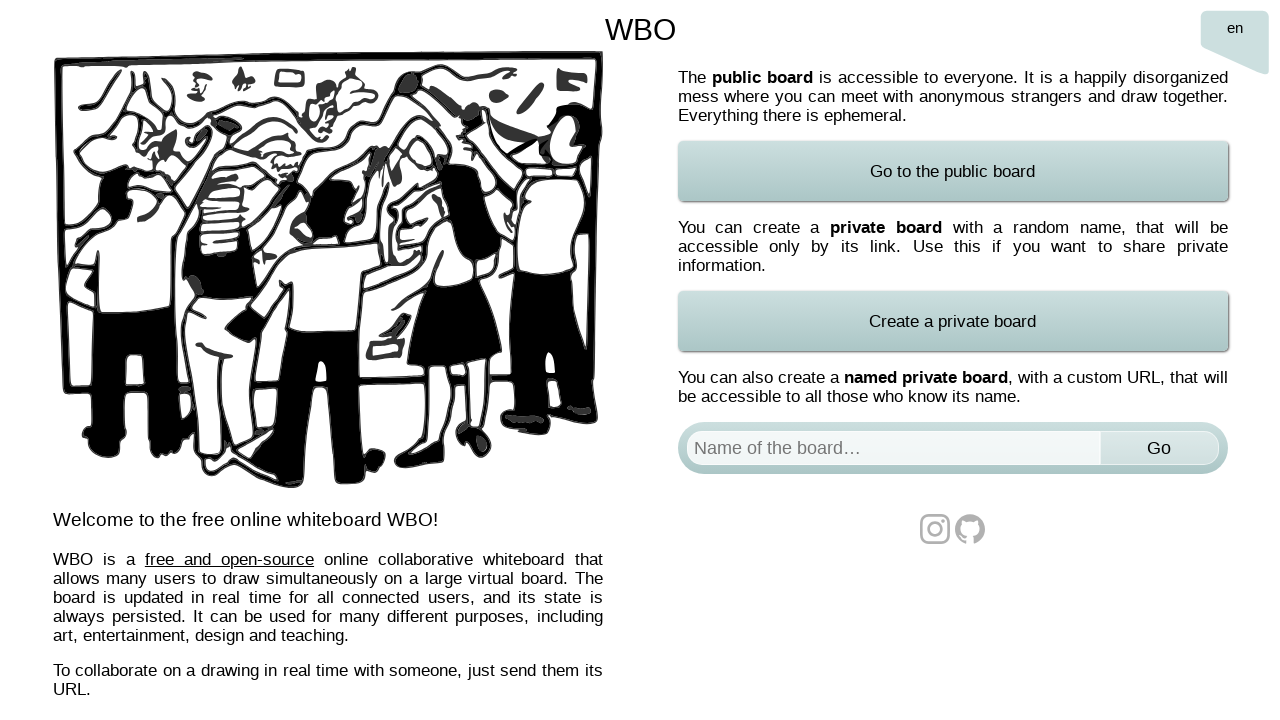

Waited for board selector to load
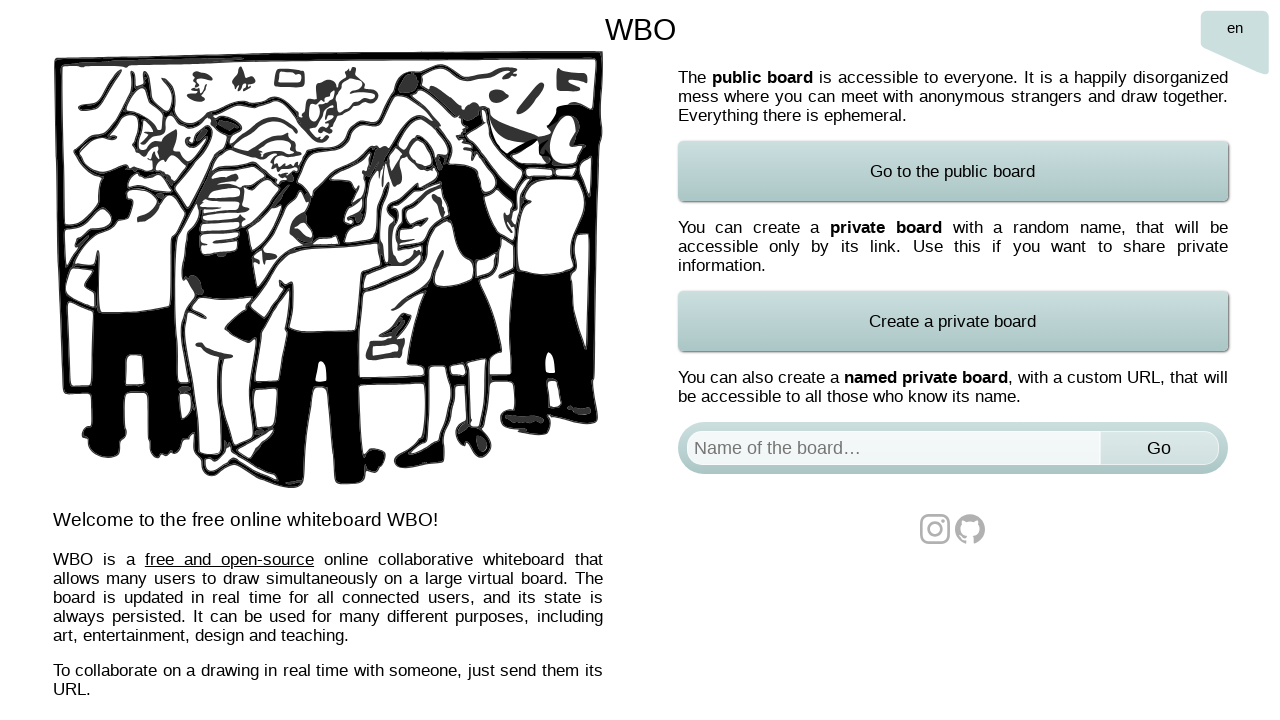

Filled board name field with 'Test Board' on #board
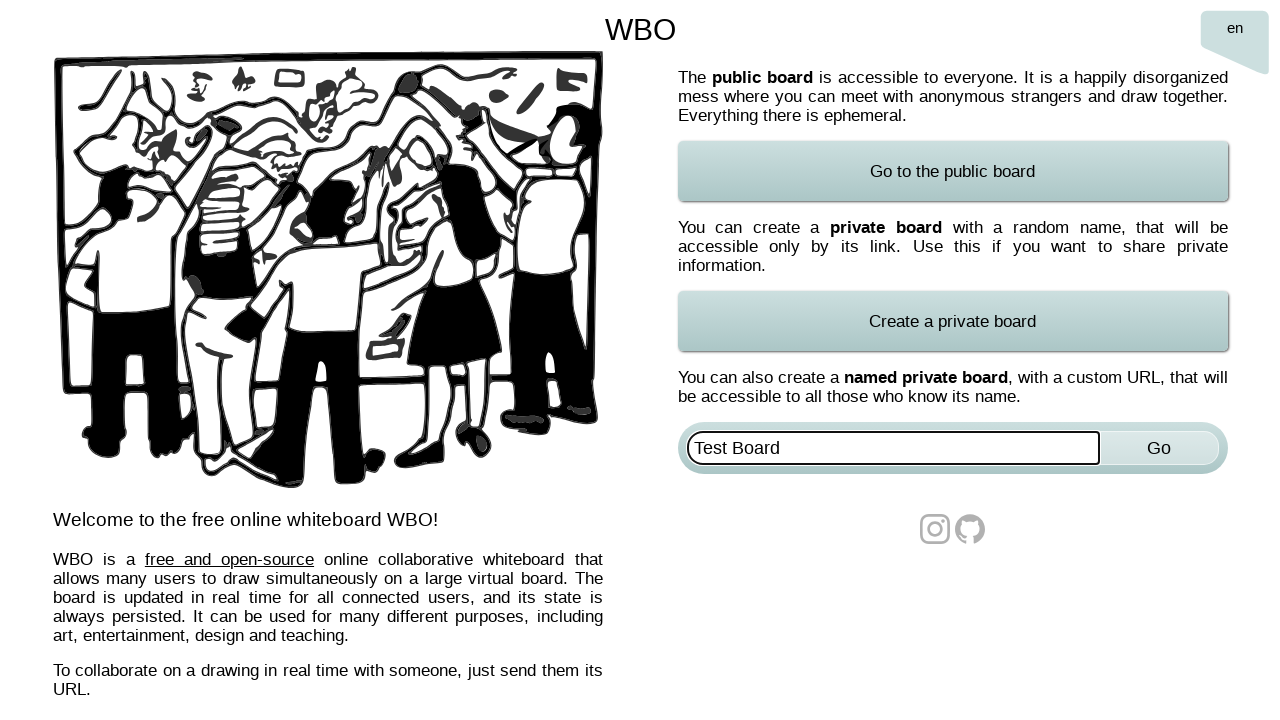

Clicked Go button to create named board at (1159, 448) on xpath=//*[@id="named-board-form"]/input[2]
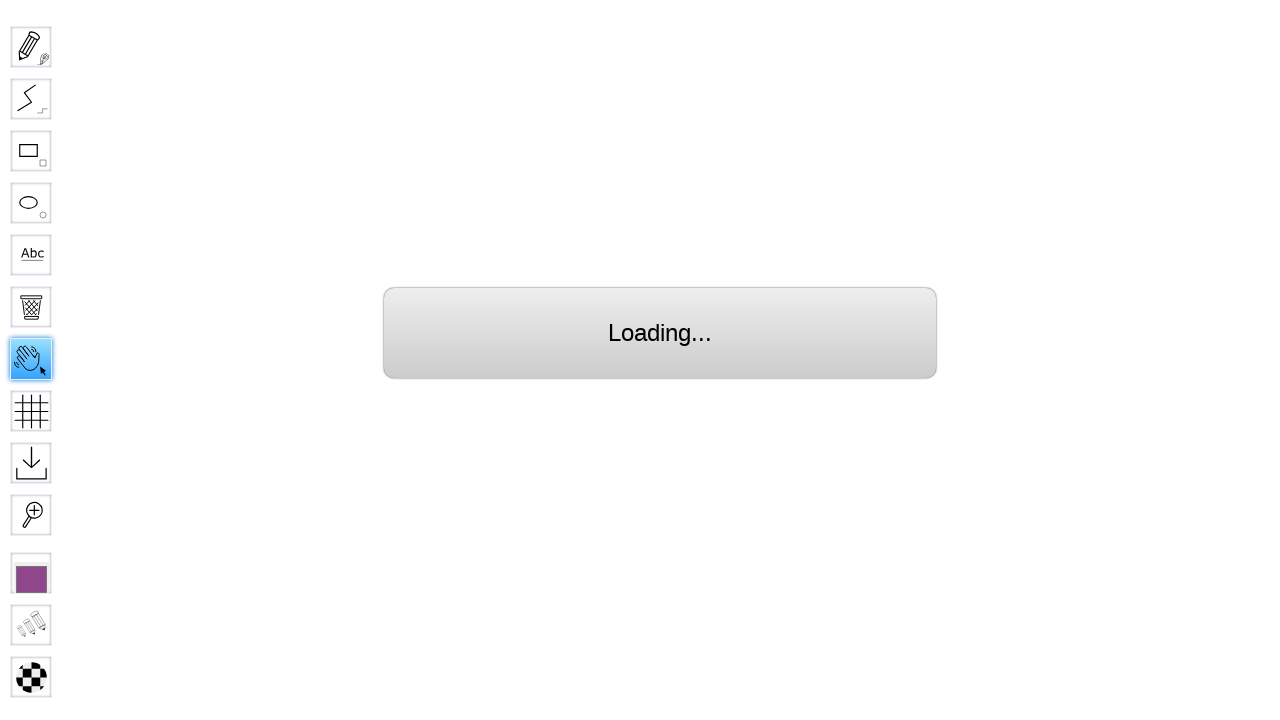

Waited for board to fully load
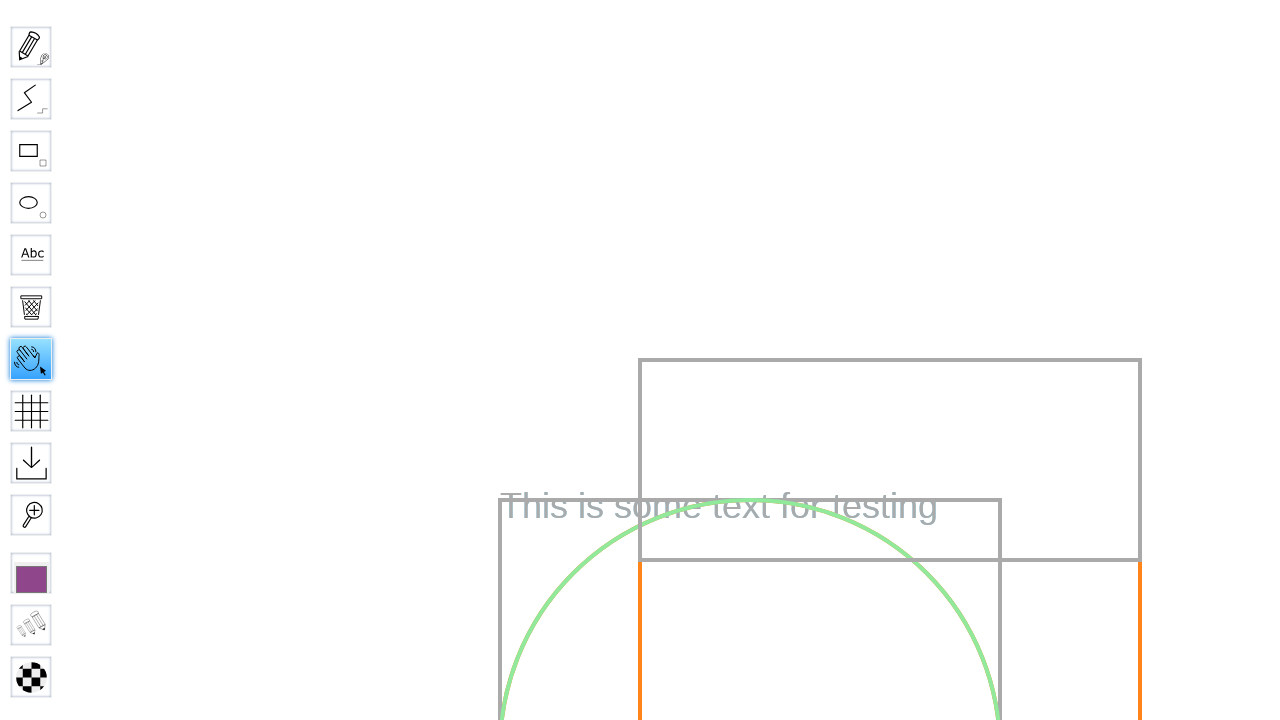

Selected Text tool from toolbar at (31, 255) on #toolID-Text
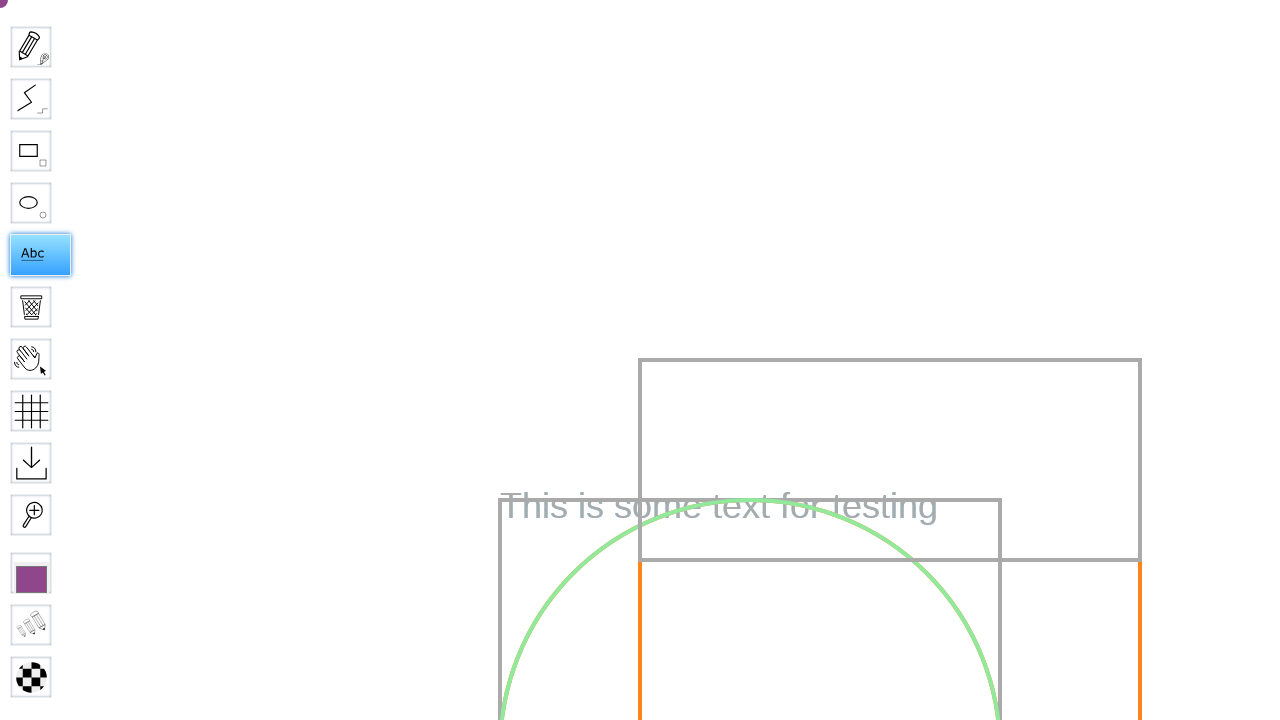

Moved mouse to canvas center area (500, 400) at (500, 400)
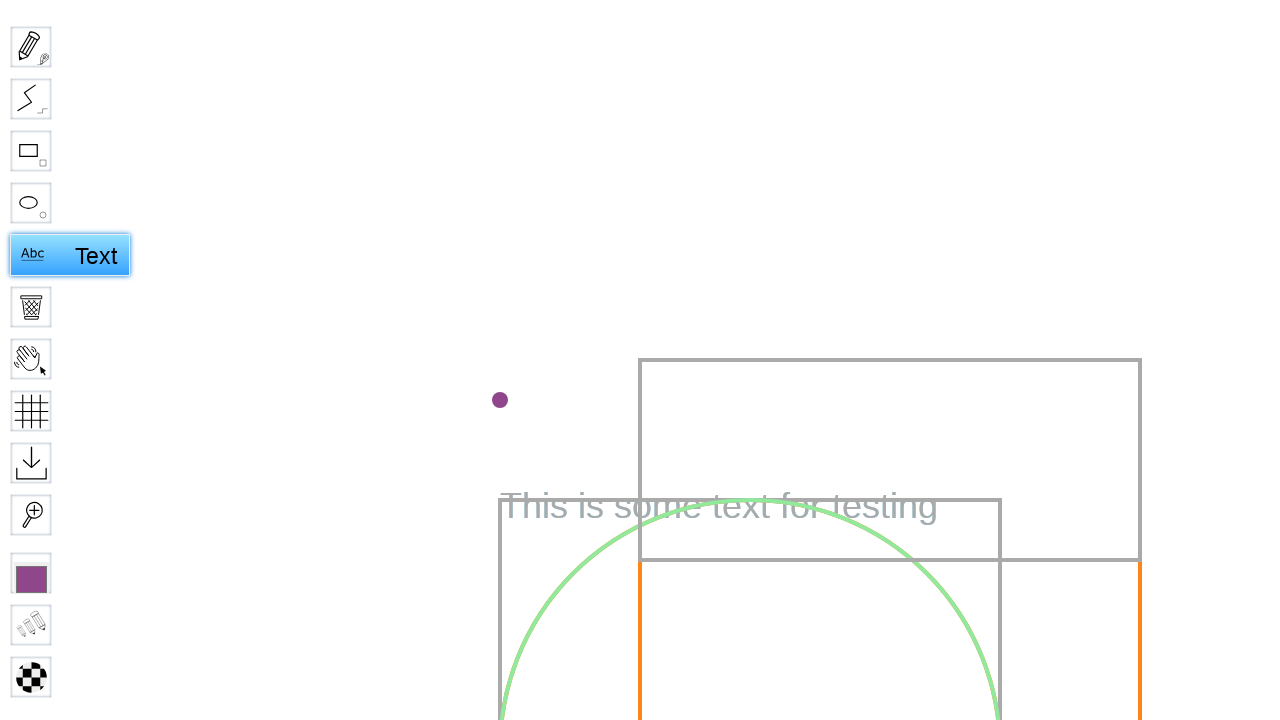

Clicked on canvas to place text cursor at (500, 400)
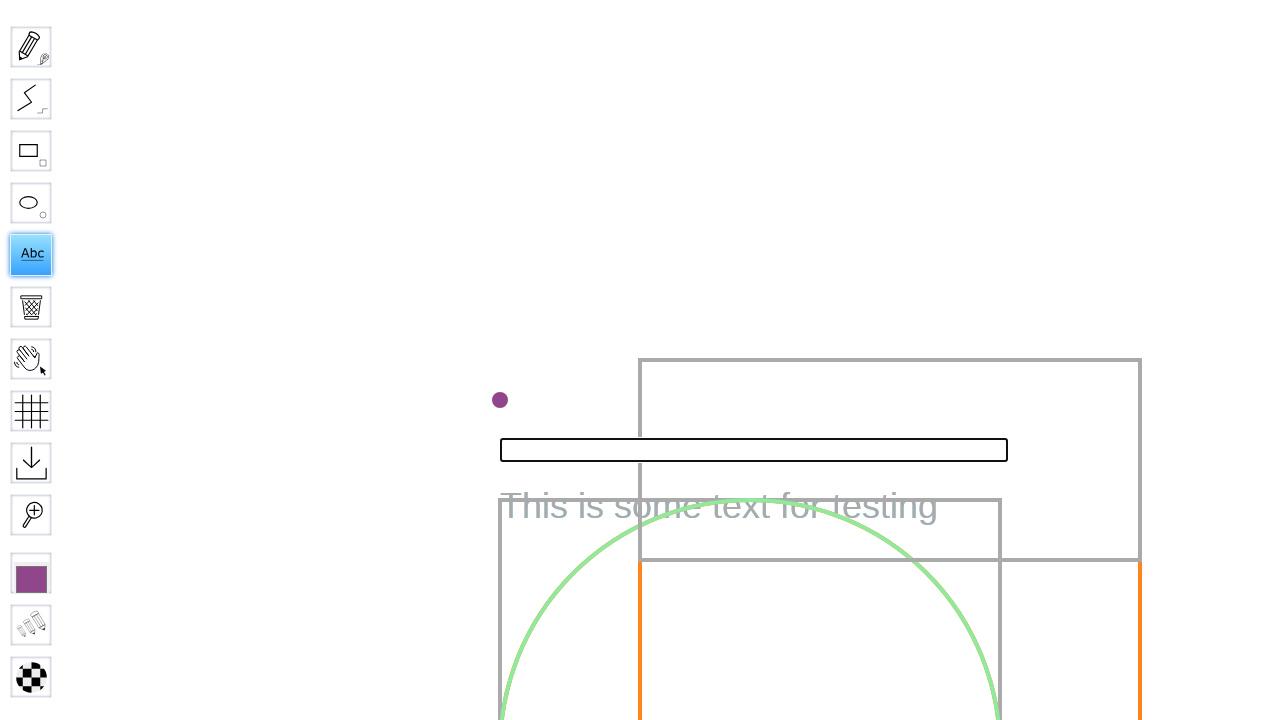

Typed 'Testing whiteboard' on canvas
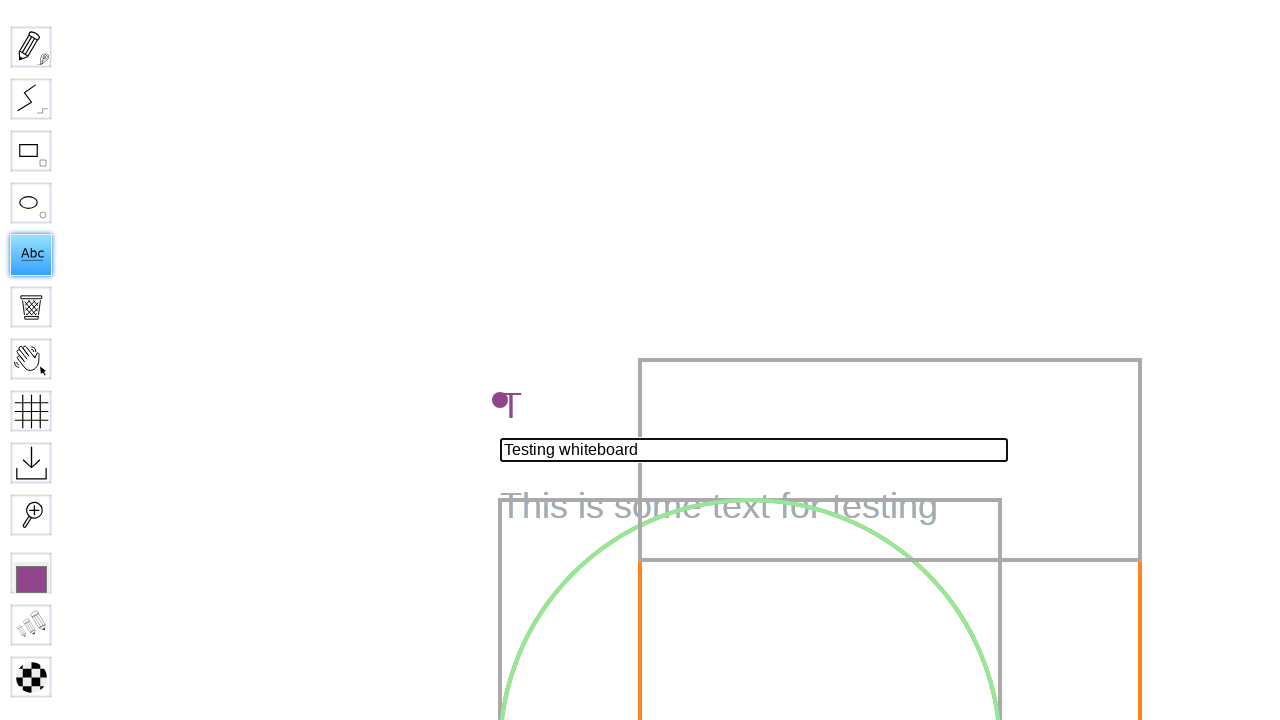

Pressed Enter to confirm text entry
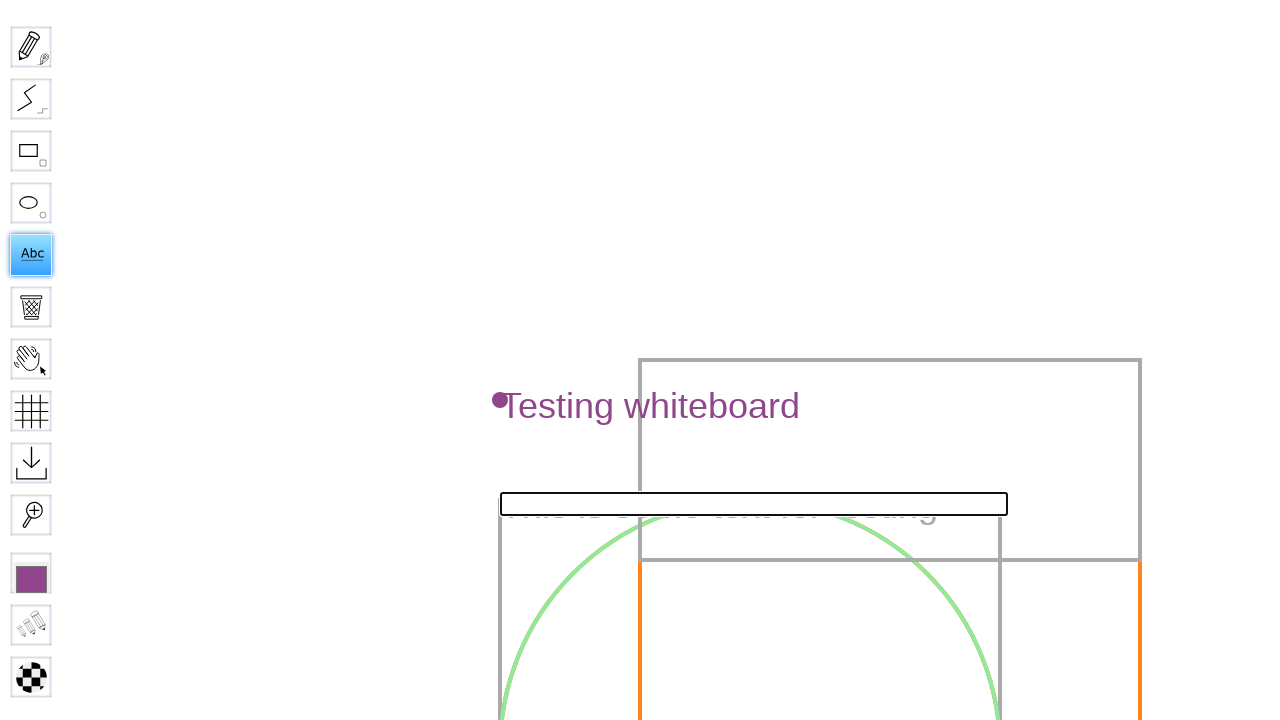

Waited for text to be registered on canvas
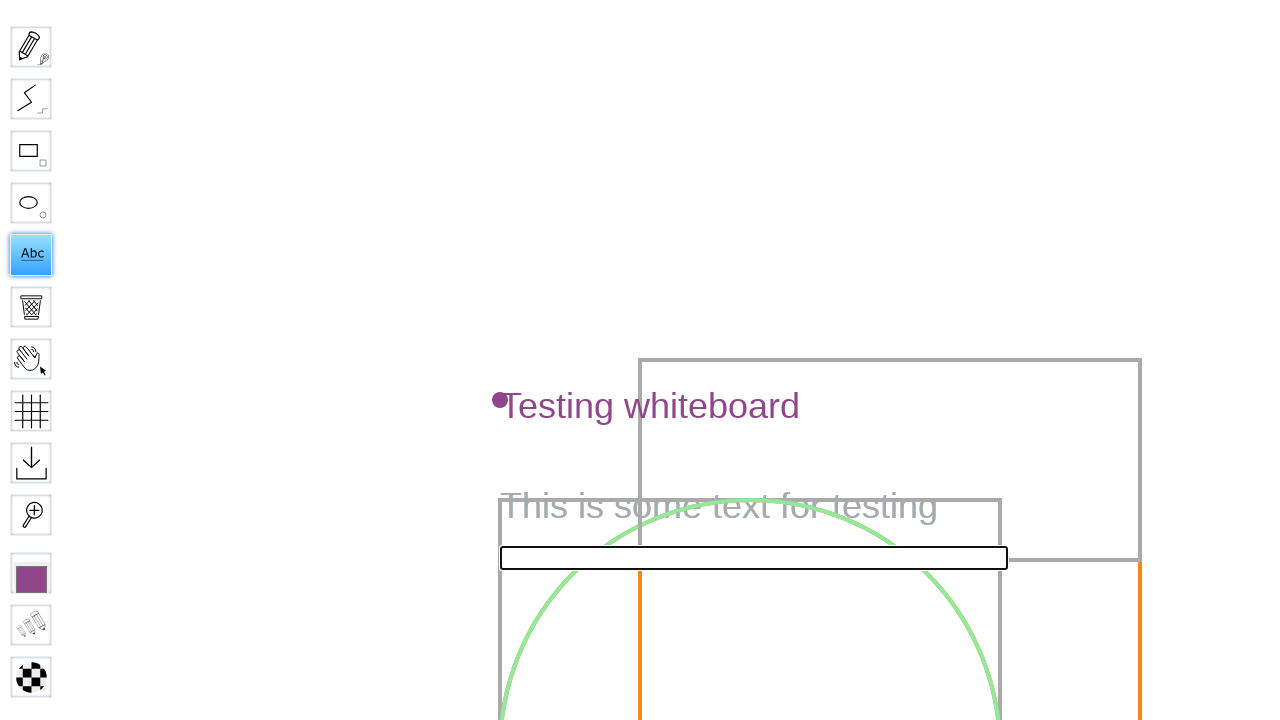

Selected Eraser tool from toolbar at (31, 307) on #toolID-Eraser
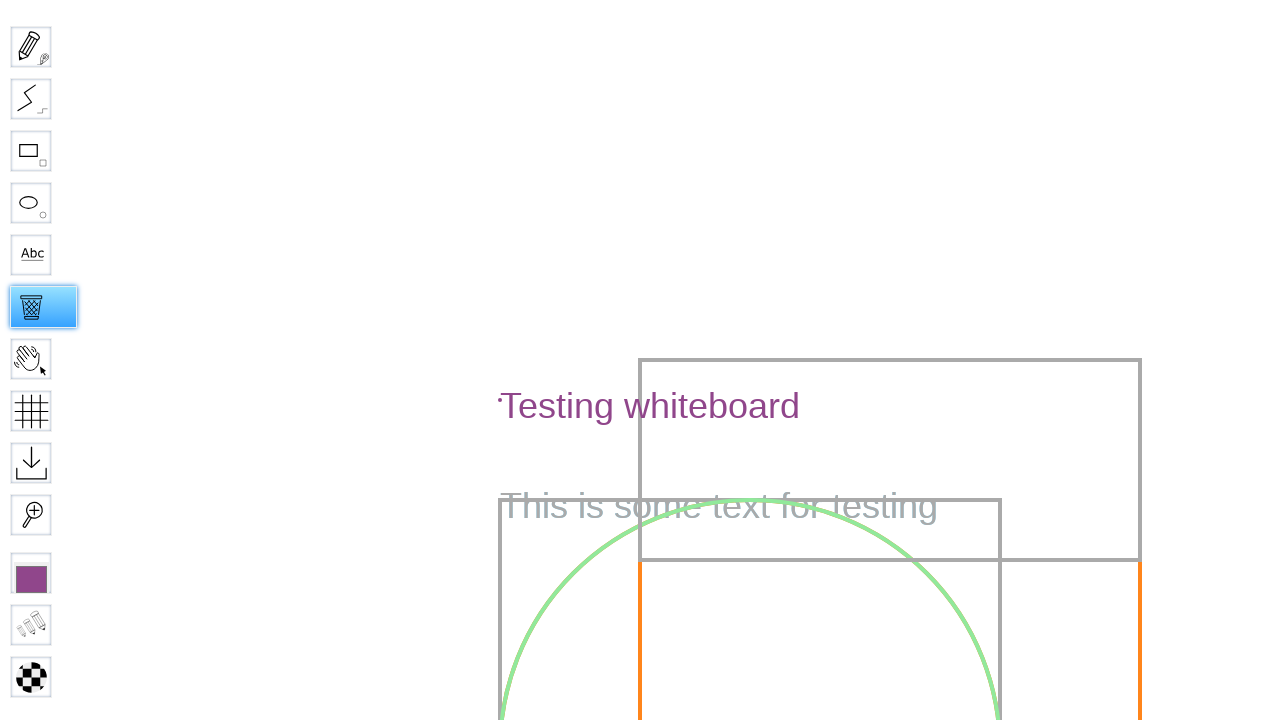

Waited for Eraser tool to be activated
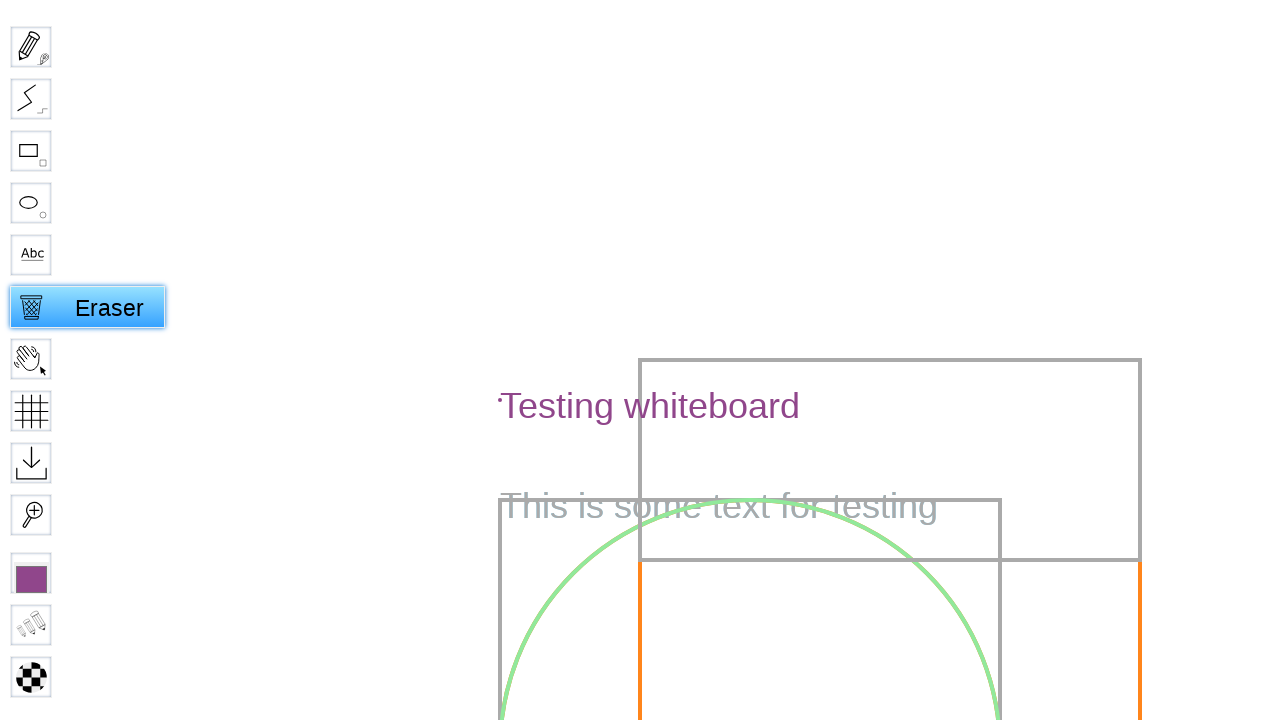

Clicked with eraser tool on text area to erase content at (500, 400)
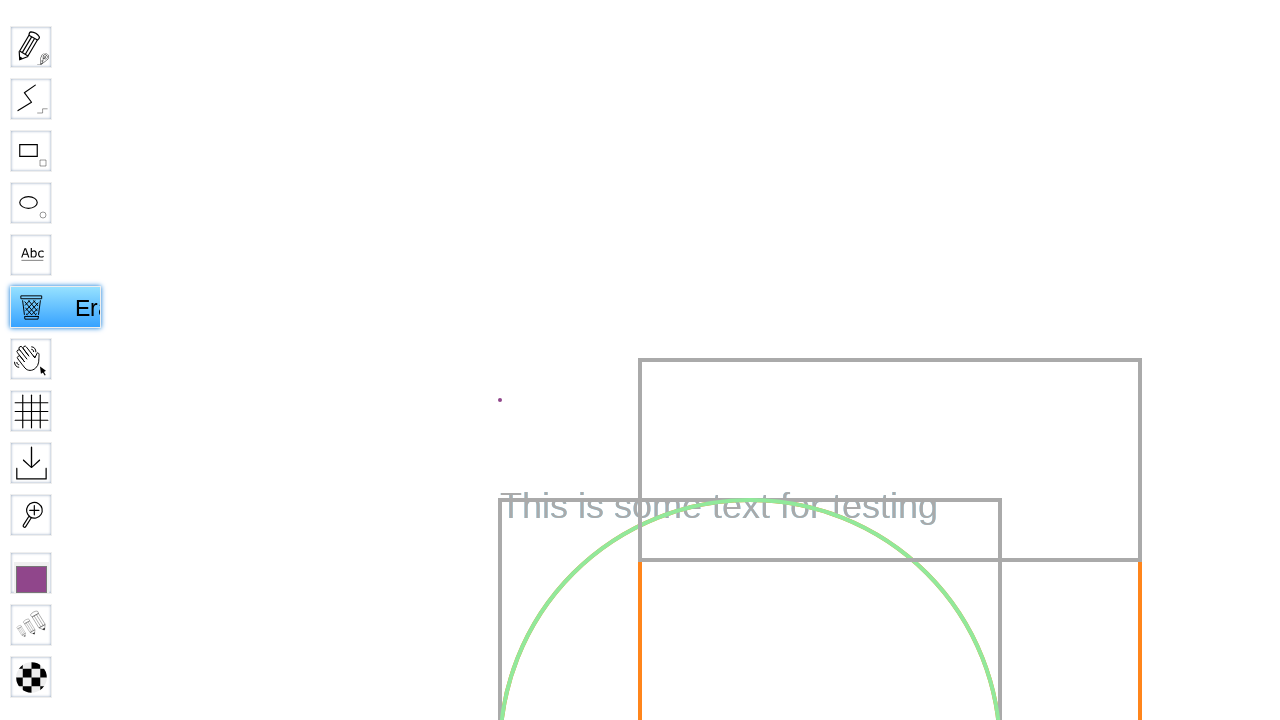

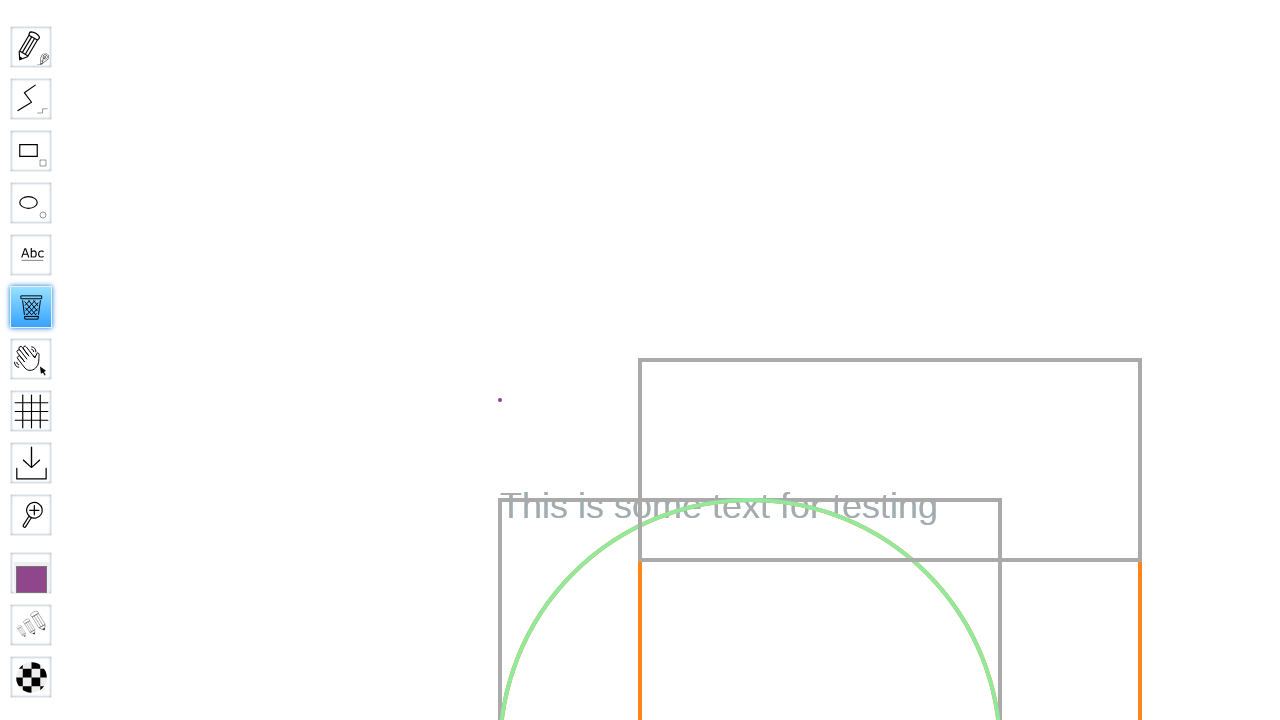